Tests the Word to PDF conversion tool by navigating to ilovepdf.com, clicking the file selection button, uploading a document, and clicking the convert button.

Starting URL: https://www.ilovepdf.com/word_to_pdf

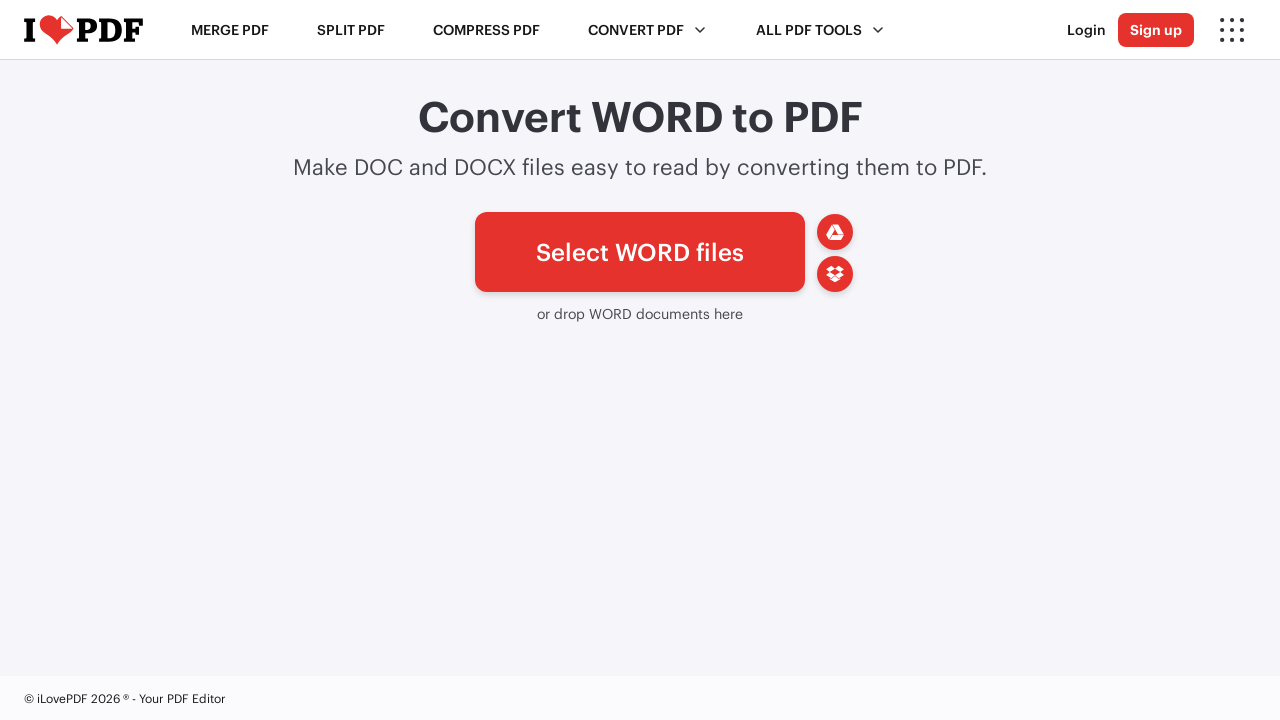

Waited for file selection button to load
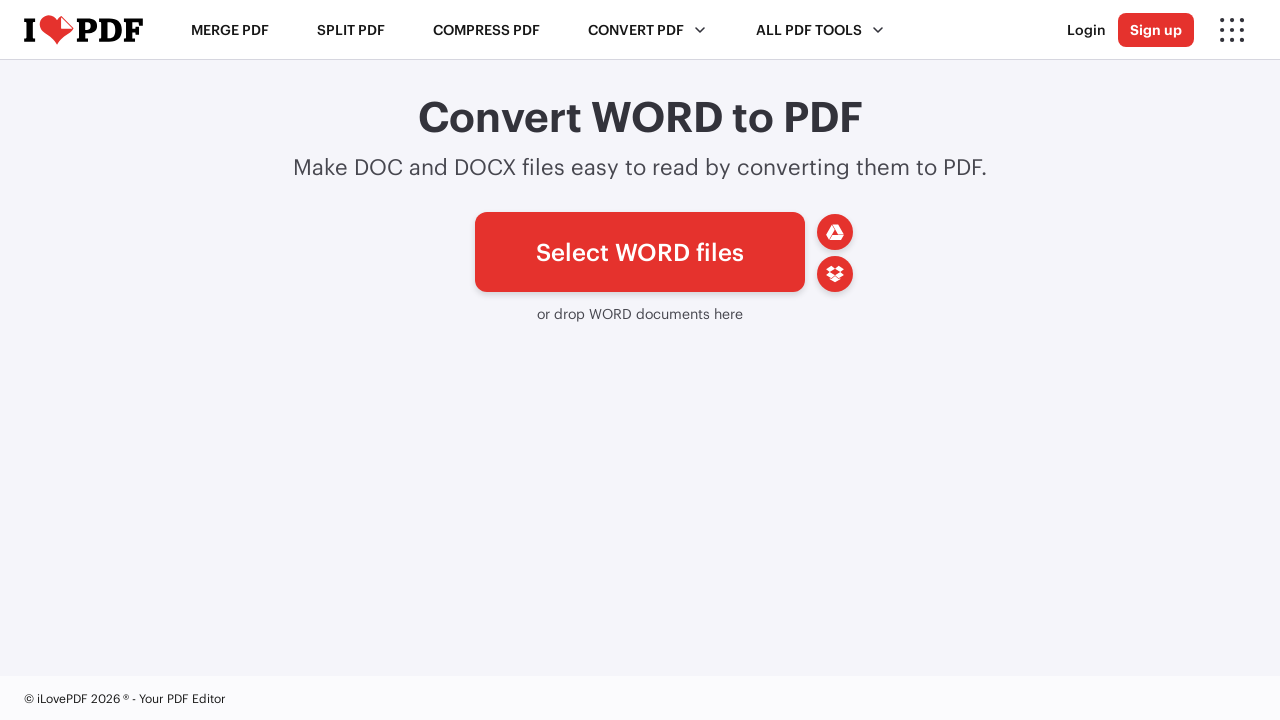

Clicked file selection button at (640, 252) on xpath=//*[@id='pickfiles']/span
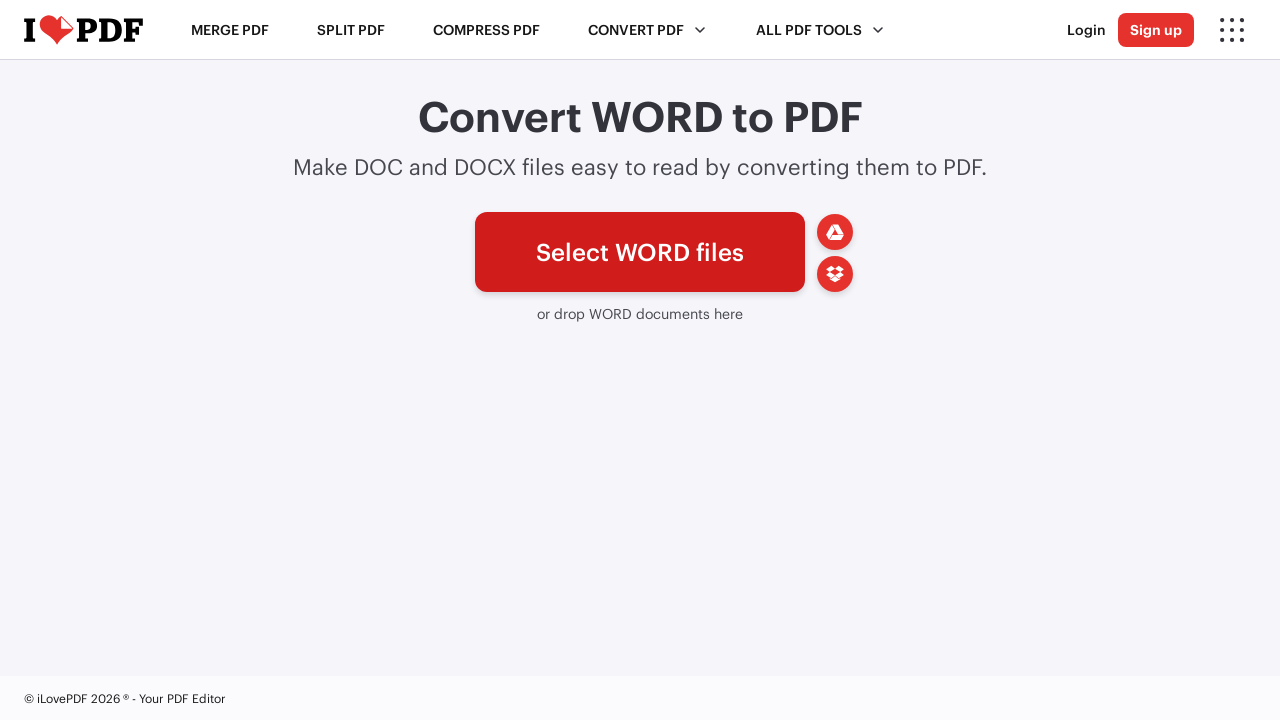

Uploaded test Word document (test-document.docx)
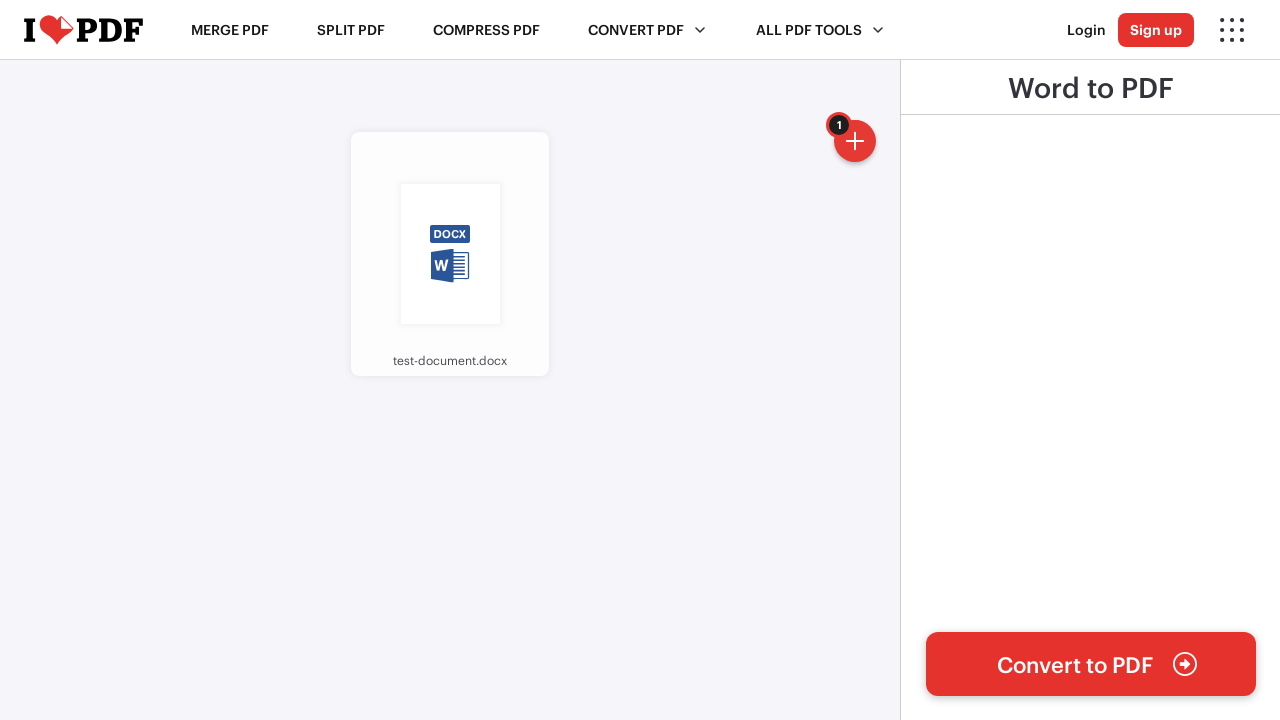

Waited for convert button to be ready
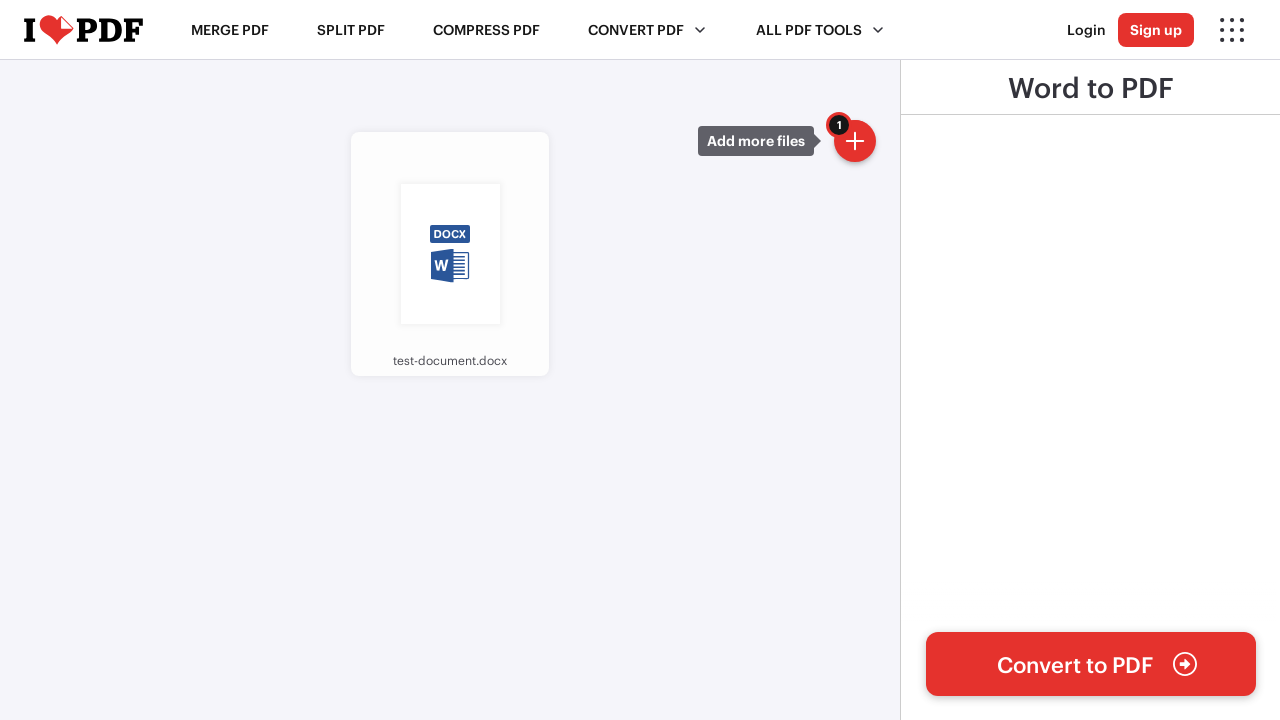

Clicked convert button to start Word to PDF conversion at (1075, 664) on #processTaskTextBtn
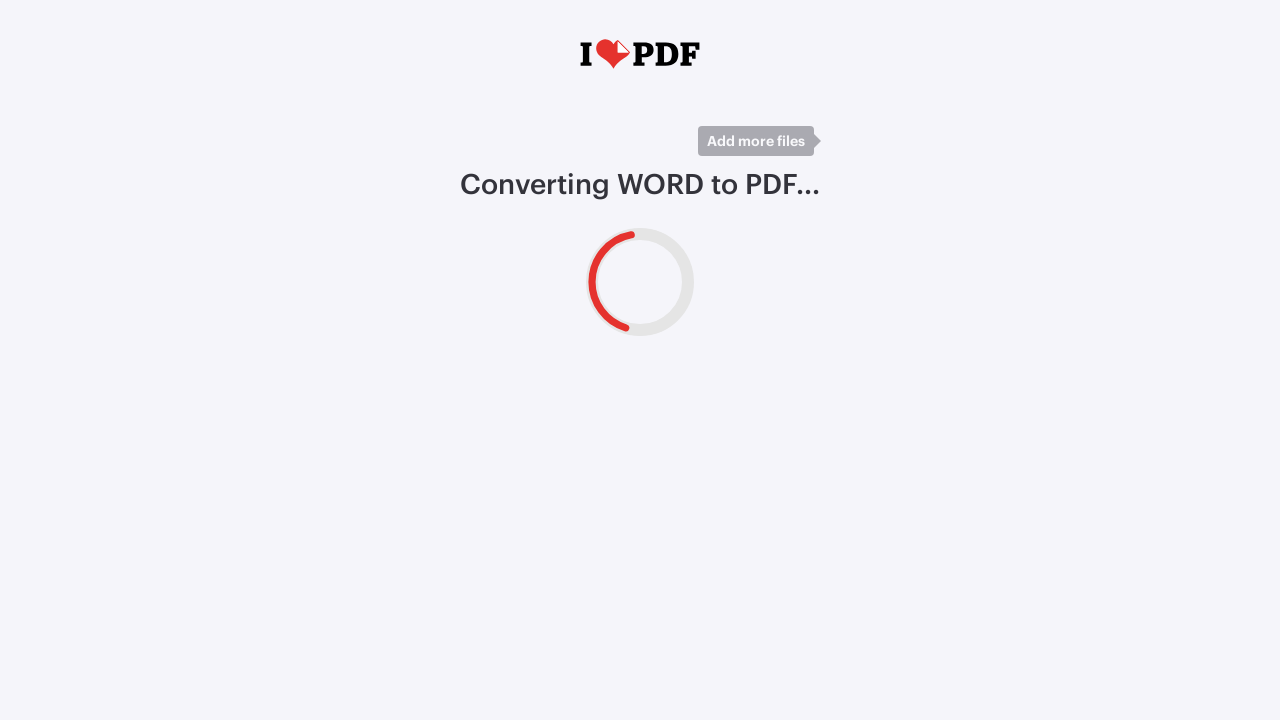

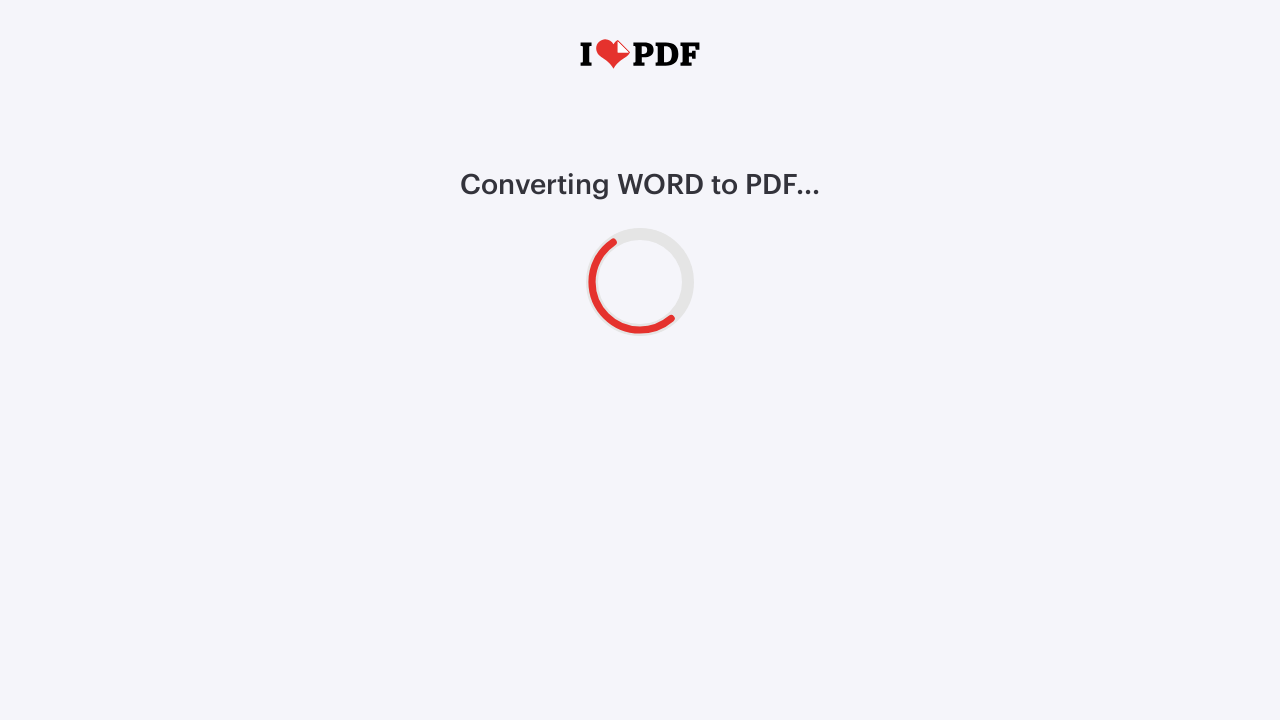